Tests click and hold functionality by selecting elements 1 through 8 in a selectable grid using click-and-hold and move actions

Starting URL: http://jqueryui.com/resources/demos/selectable/display-grid.html

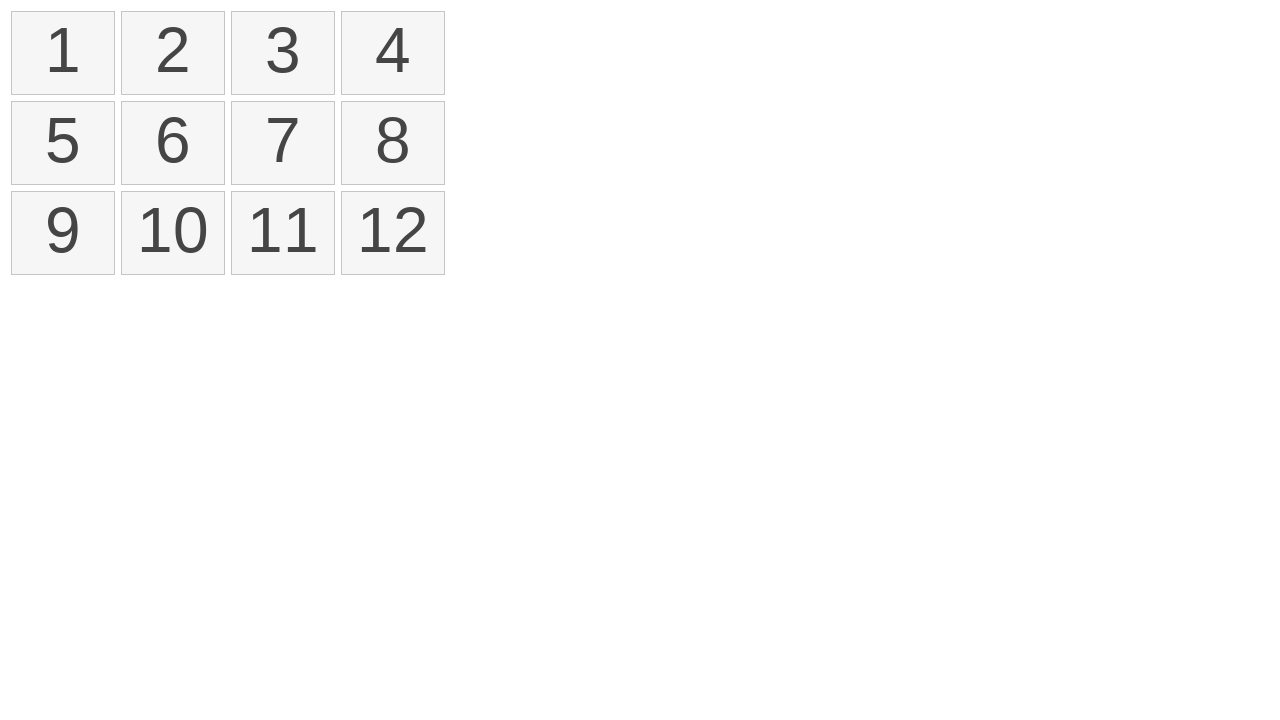

Located element 1 in the selectable grid
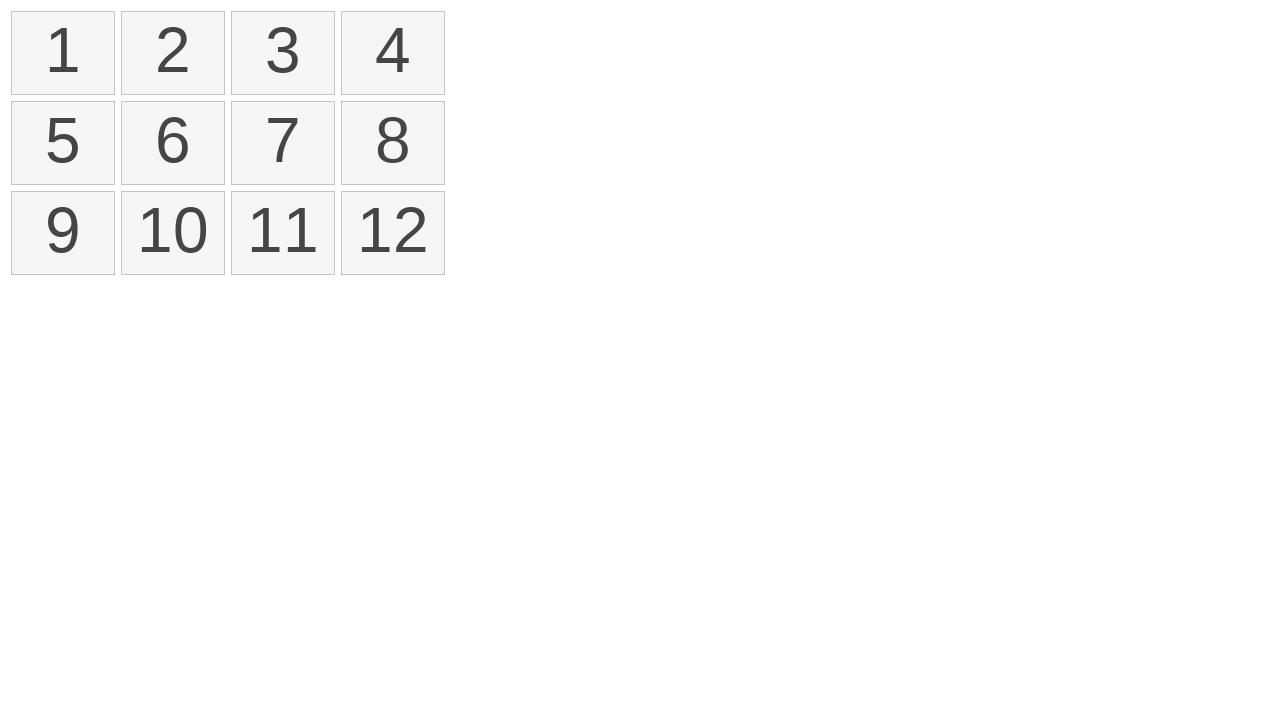

Located element 8 in the selectable grid
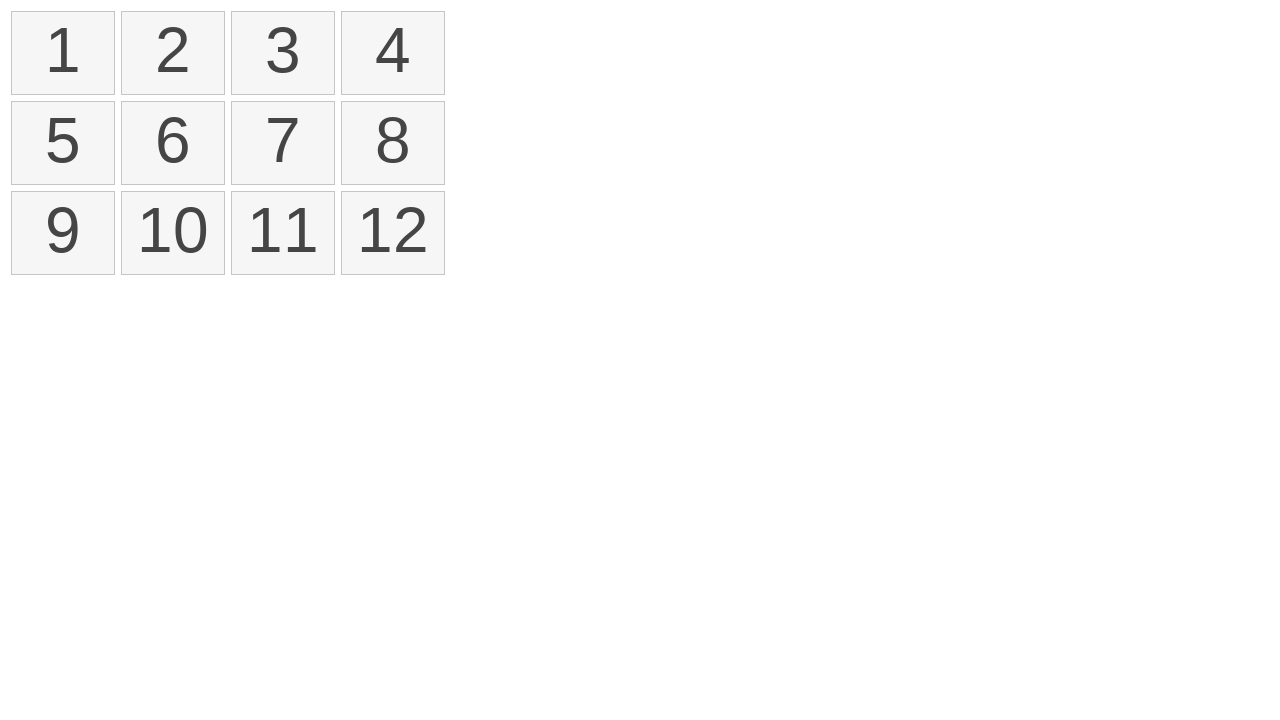

Retrieved bounding box for element 1
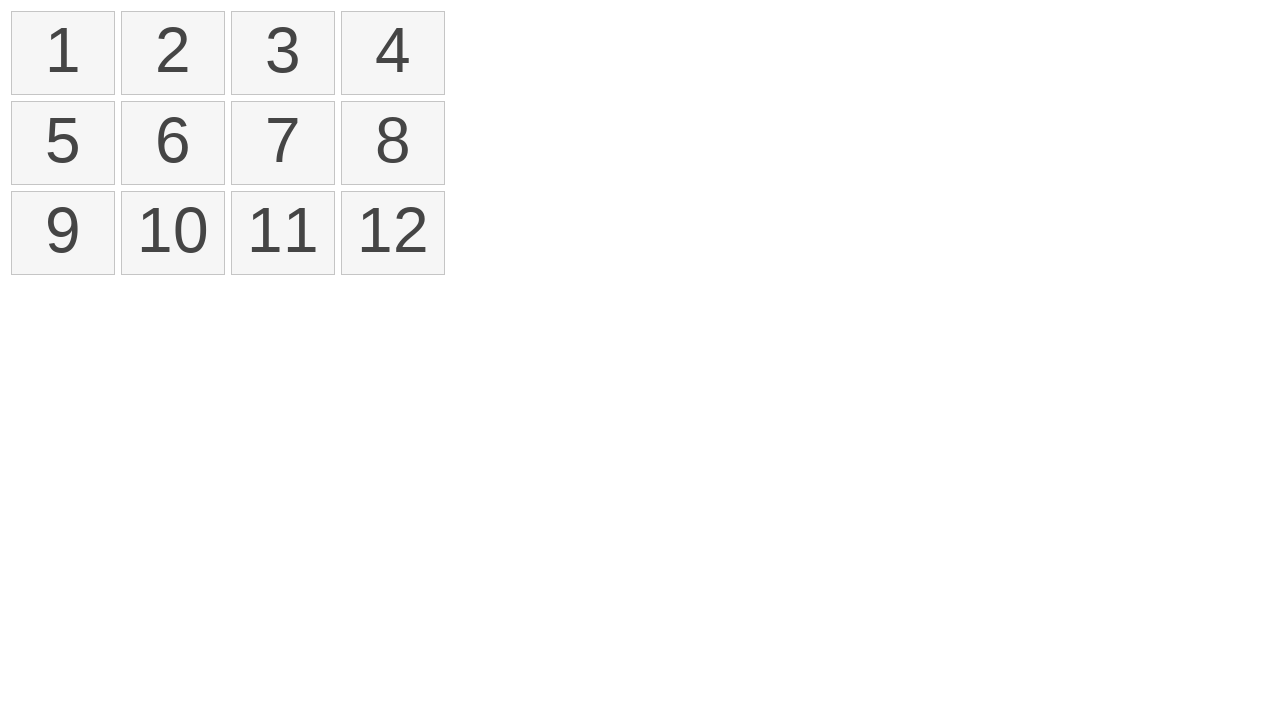

Retrieved bounding box for element 8
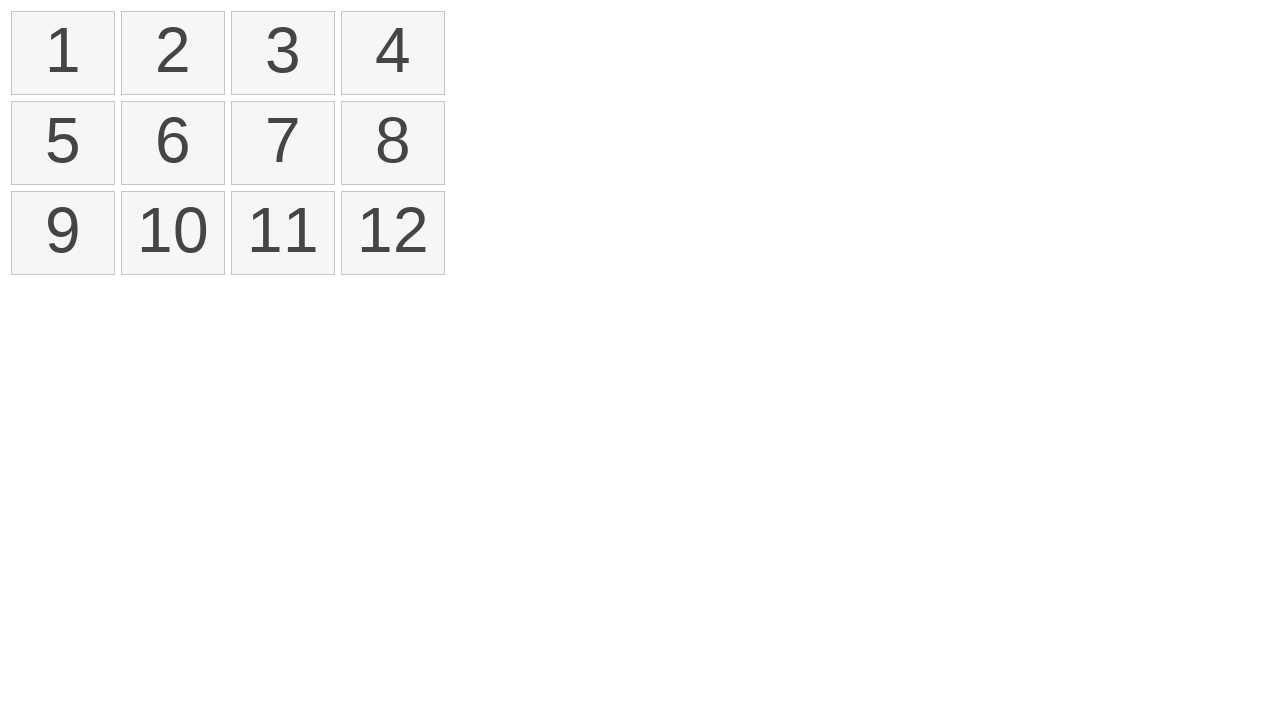

Moved mouse to center of element 1 at (63, 53)
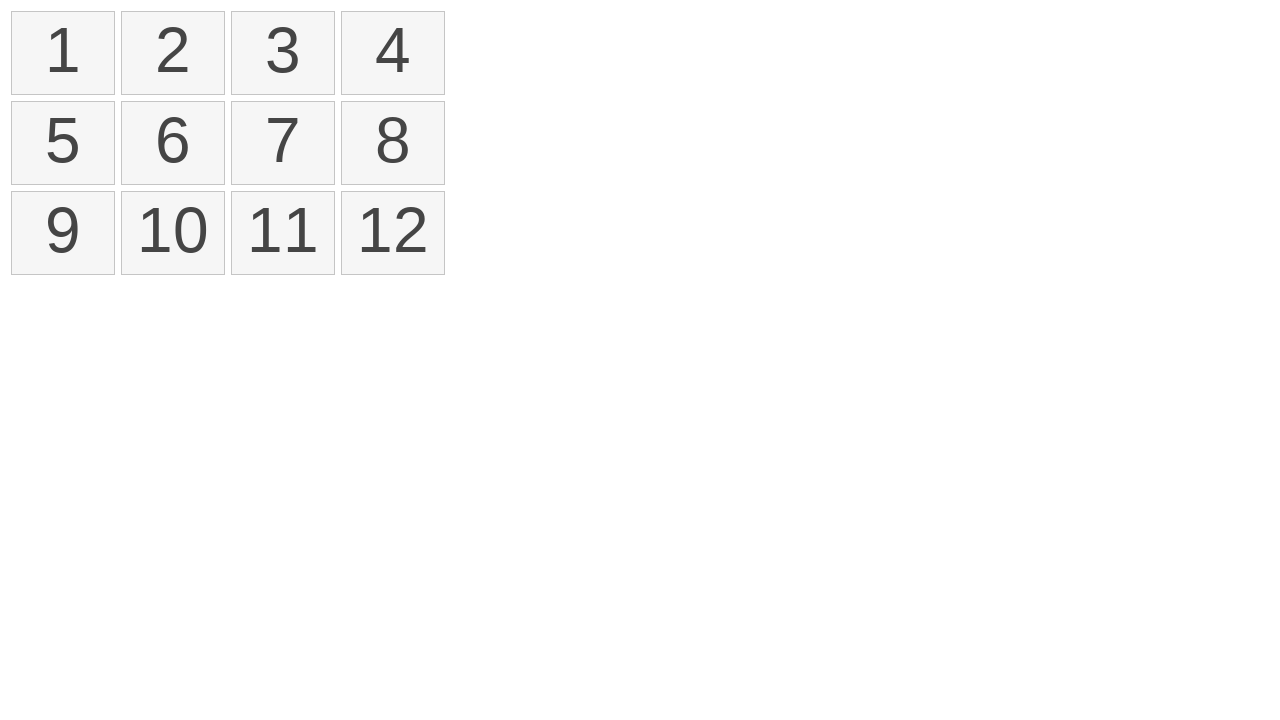

Pressed mouse button down on element 1 at (63, 53)
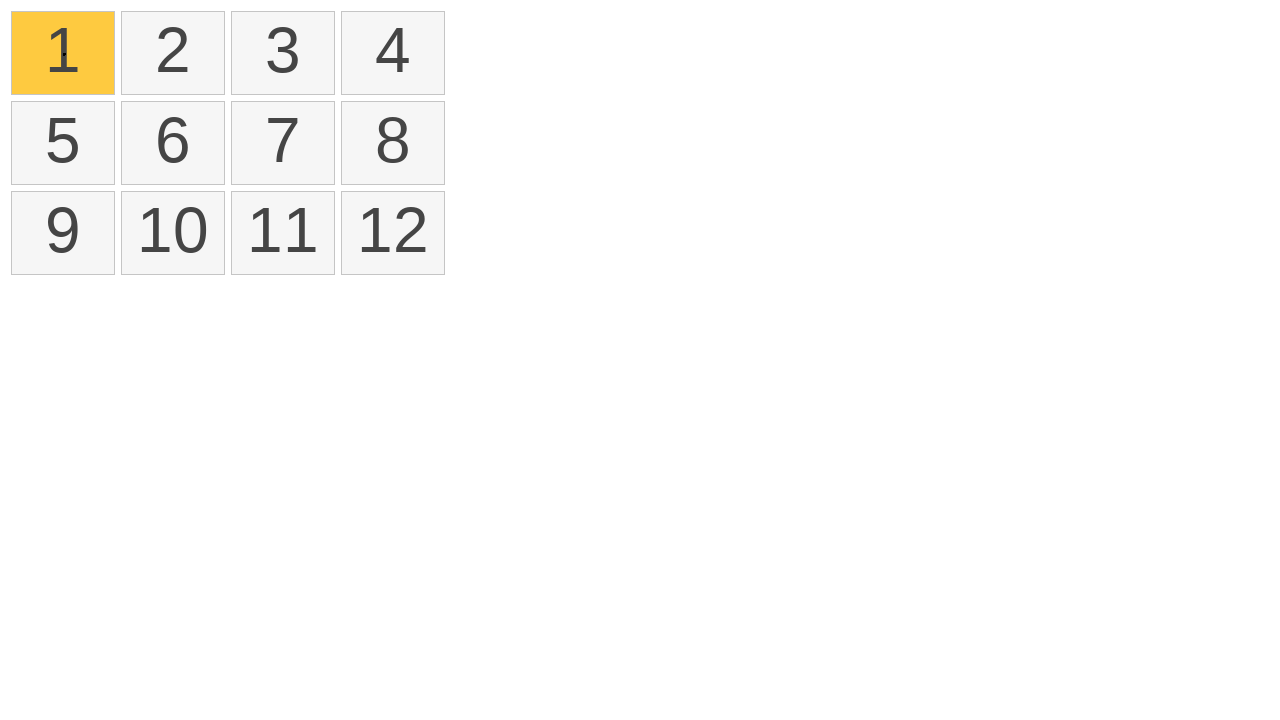

Dragged mouse to center of element 8 while holding button at (393, 143)
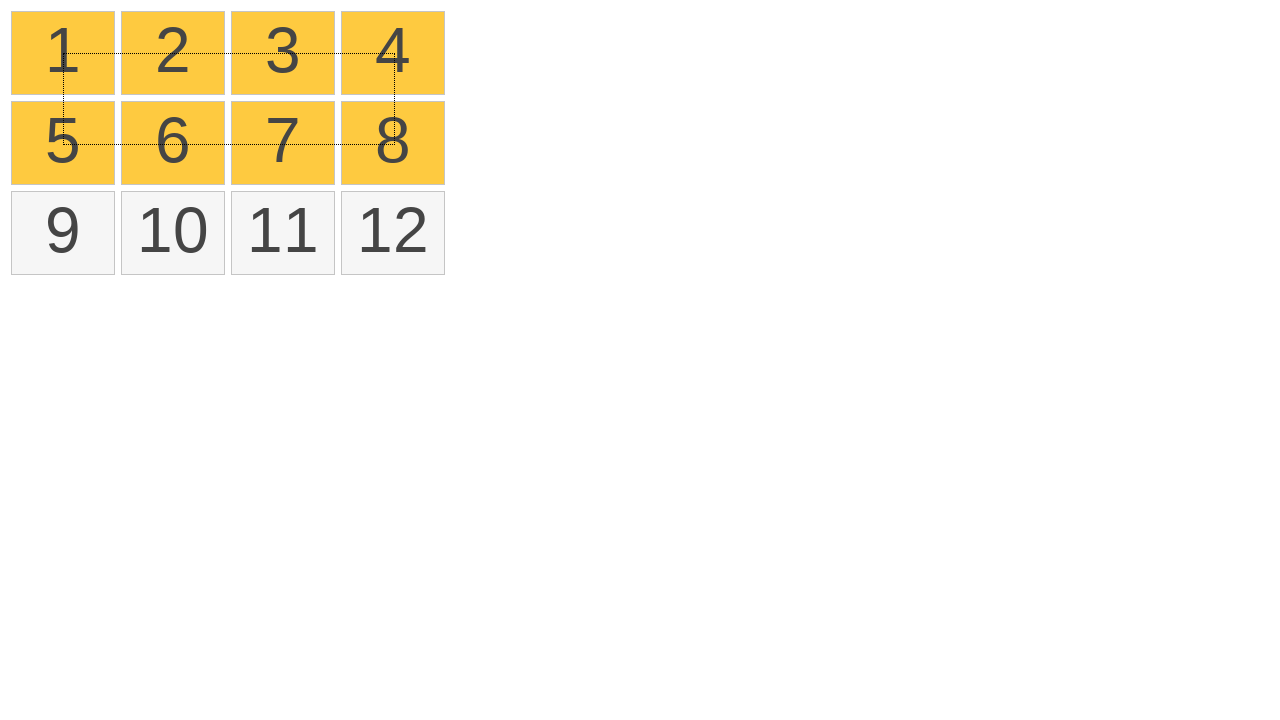

Released mouse button to complete click-and-hold drag selection at (393, 143)
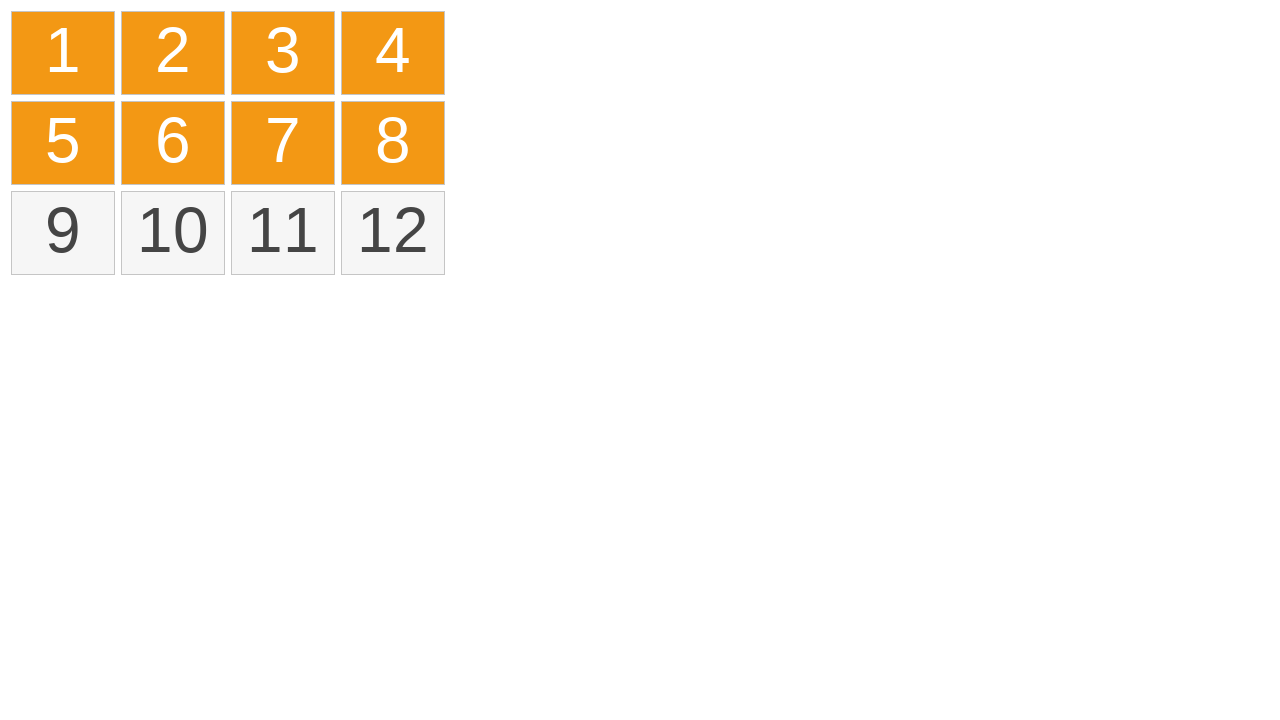

Waited for selected elements to be marked with ui-selected class
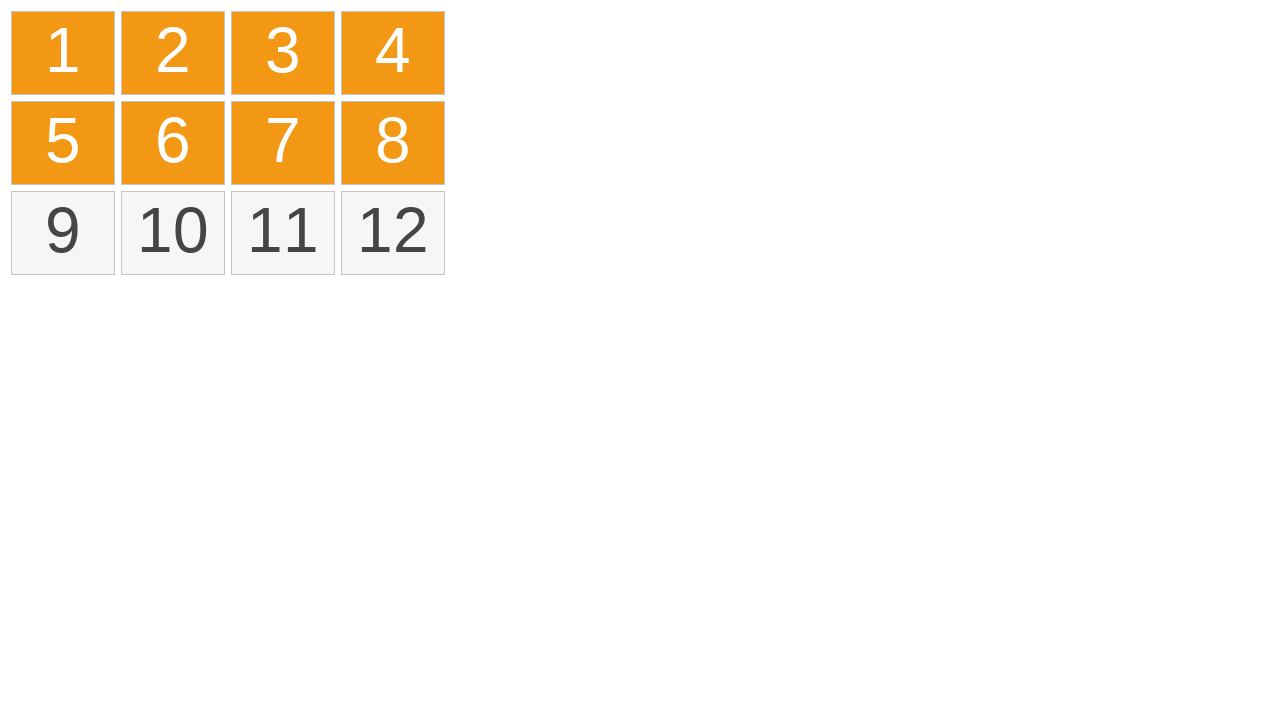

Located all selected elements in the grid
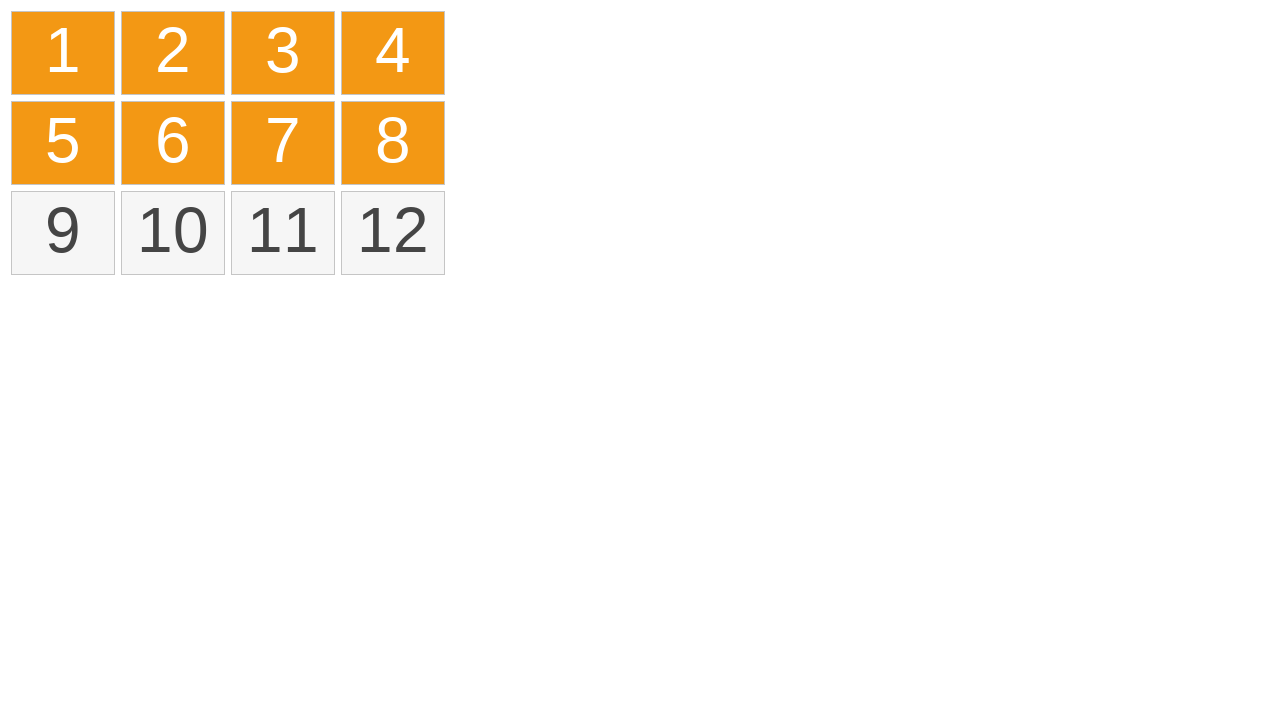

Verified that exactly 8 elements are selected
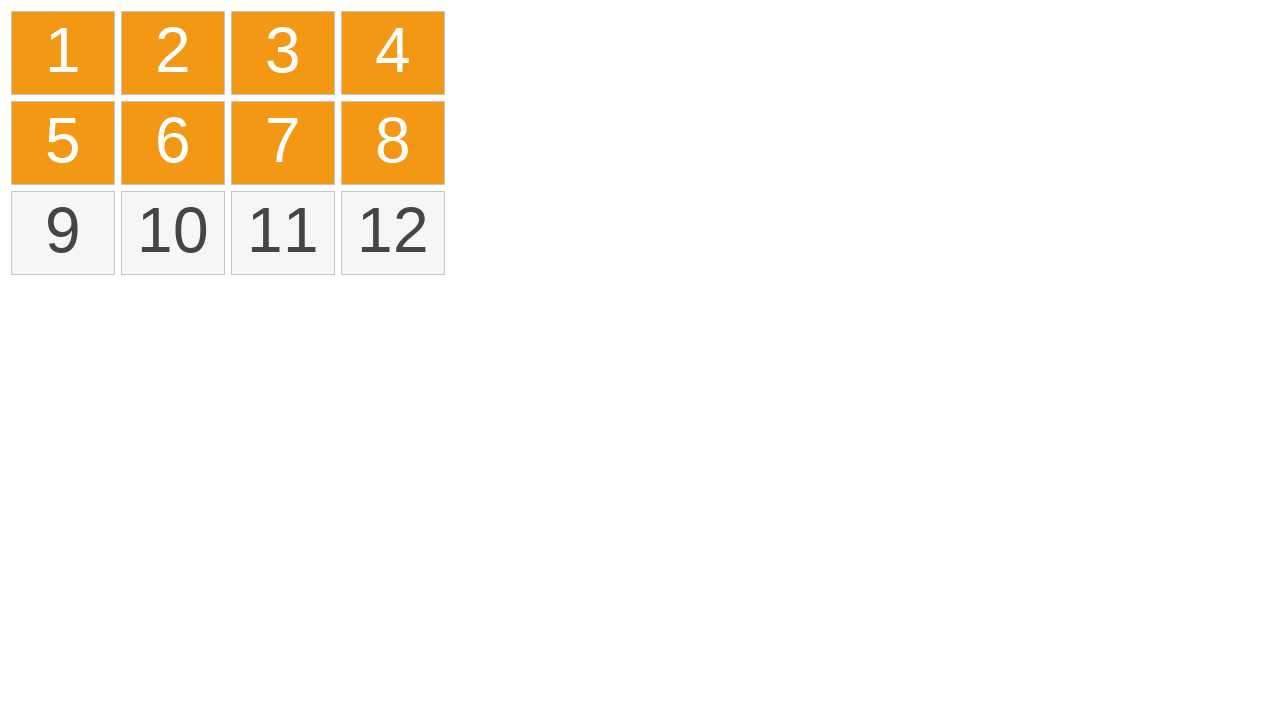

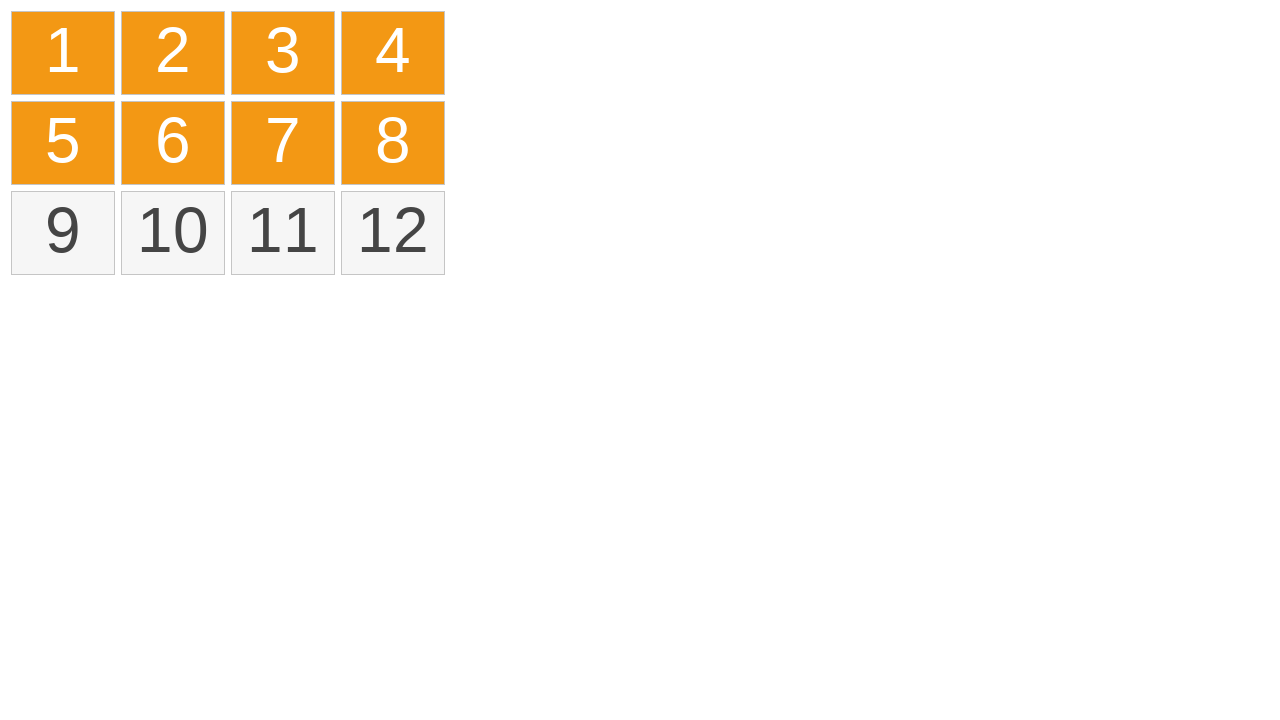